Tests drag and drop functionality on jQuery UI demo page by dragging a draggable element onto a droppable target within an iframe

Starting URL: https://jqueryui.com/droppable/

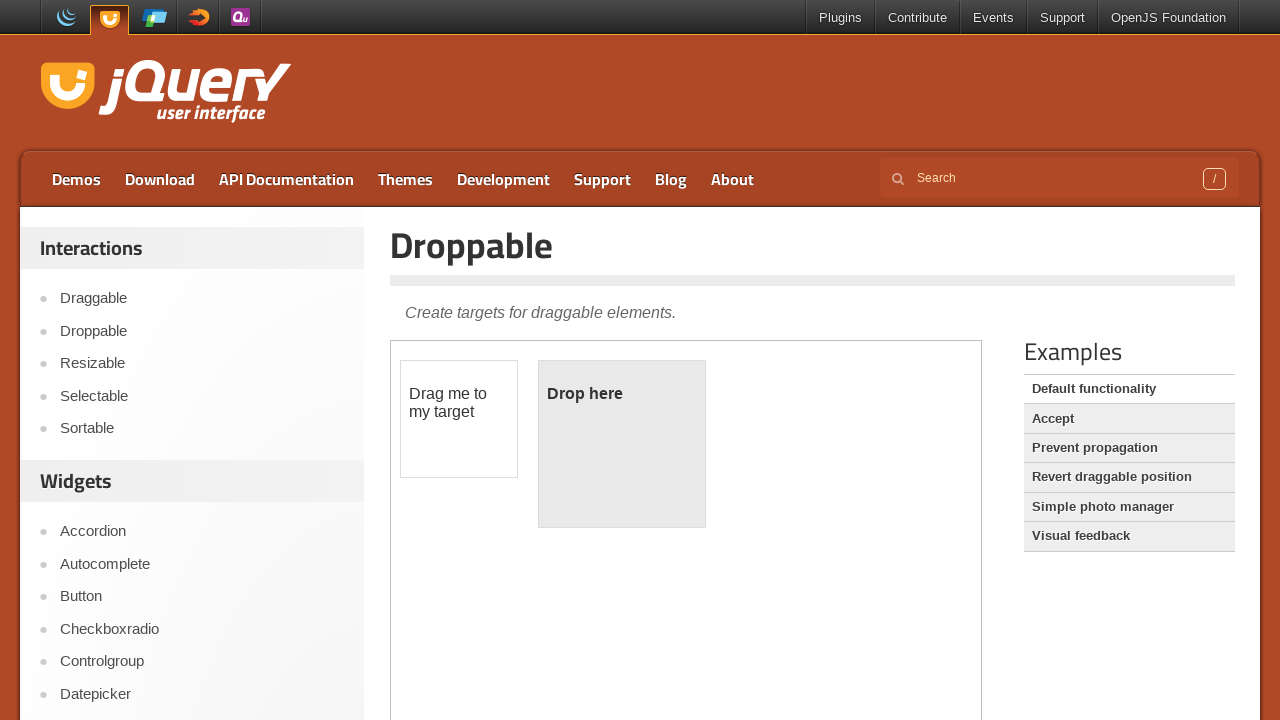

Located the demo iframe on jQuery UI droppable page
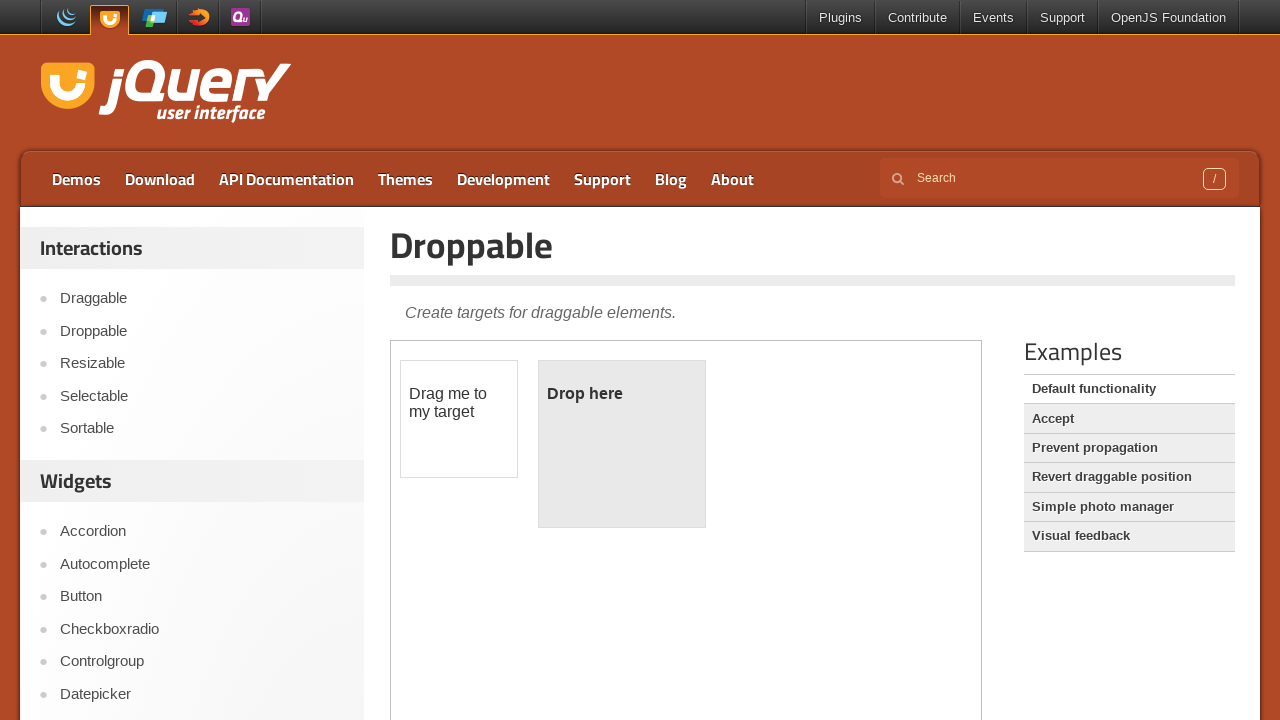

Located the draggable element within the iframe
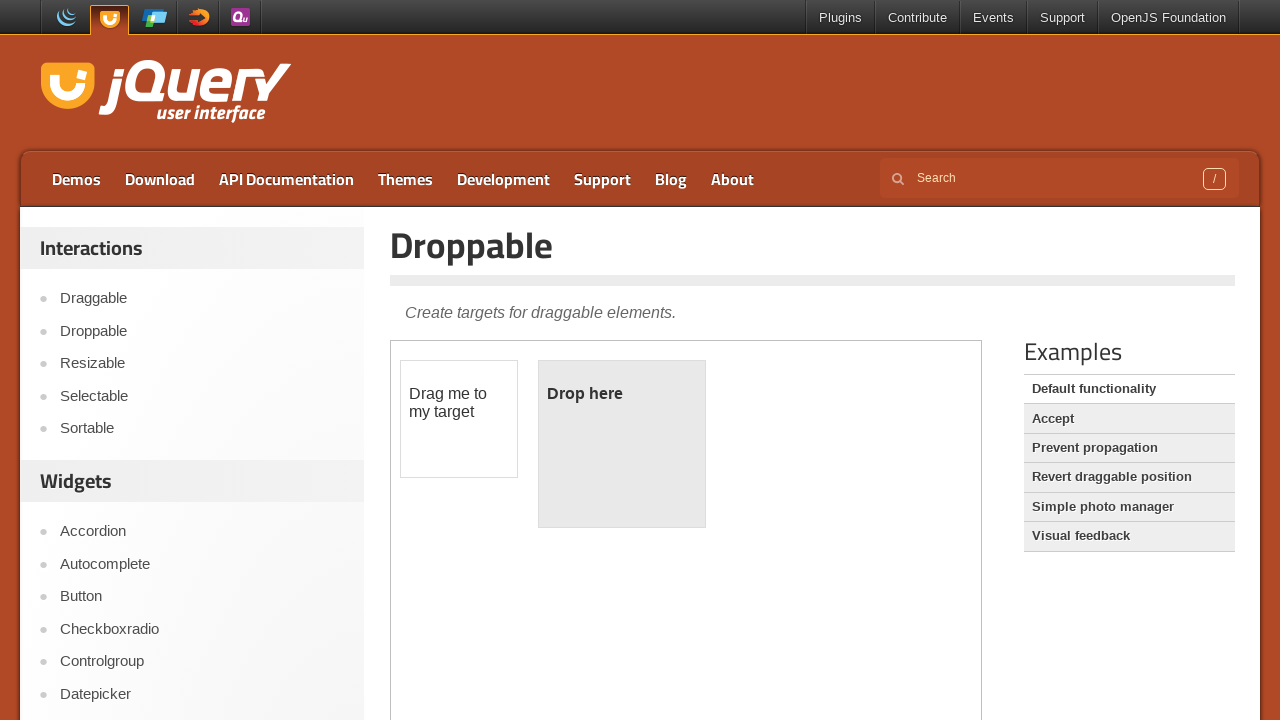

Located the droppable target element within the iframe
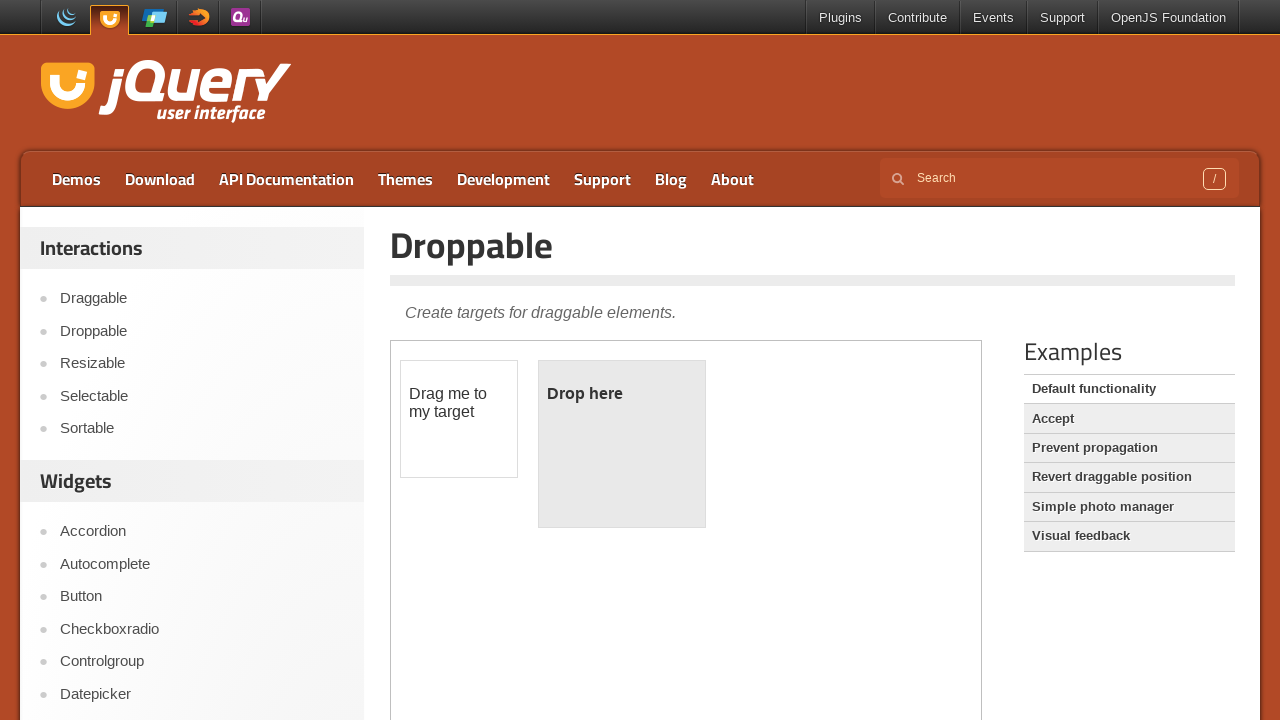

Dragged the draggable element onto the droppable target at (622, 444)
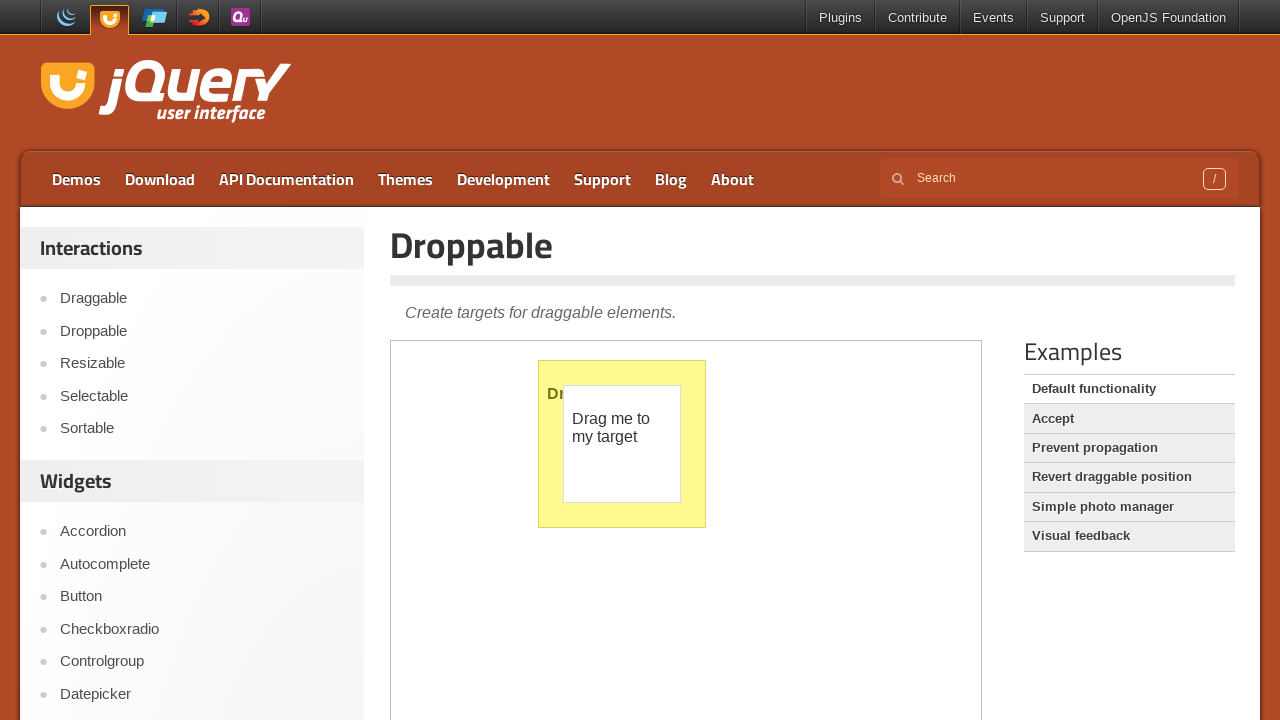

Verified that the drop action completed successfully
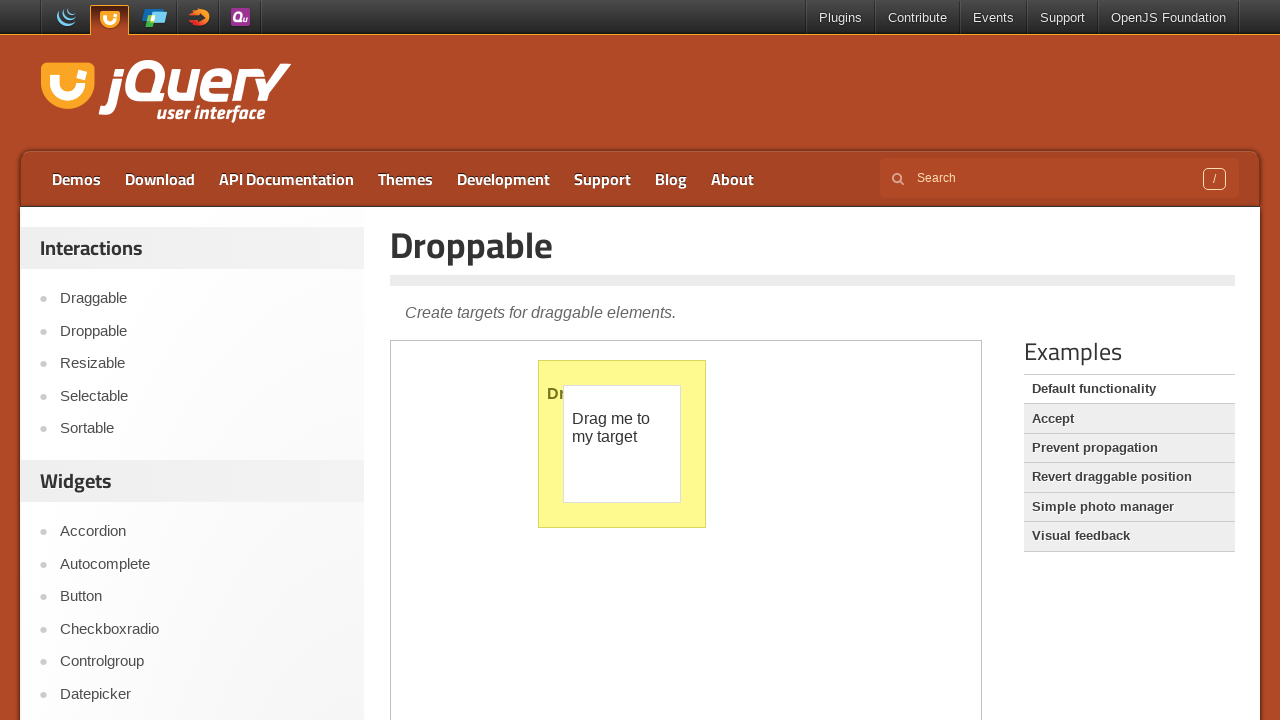

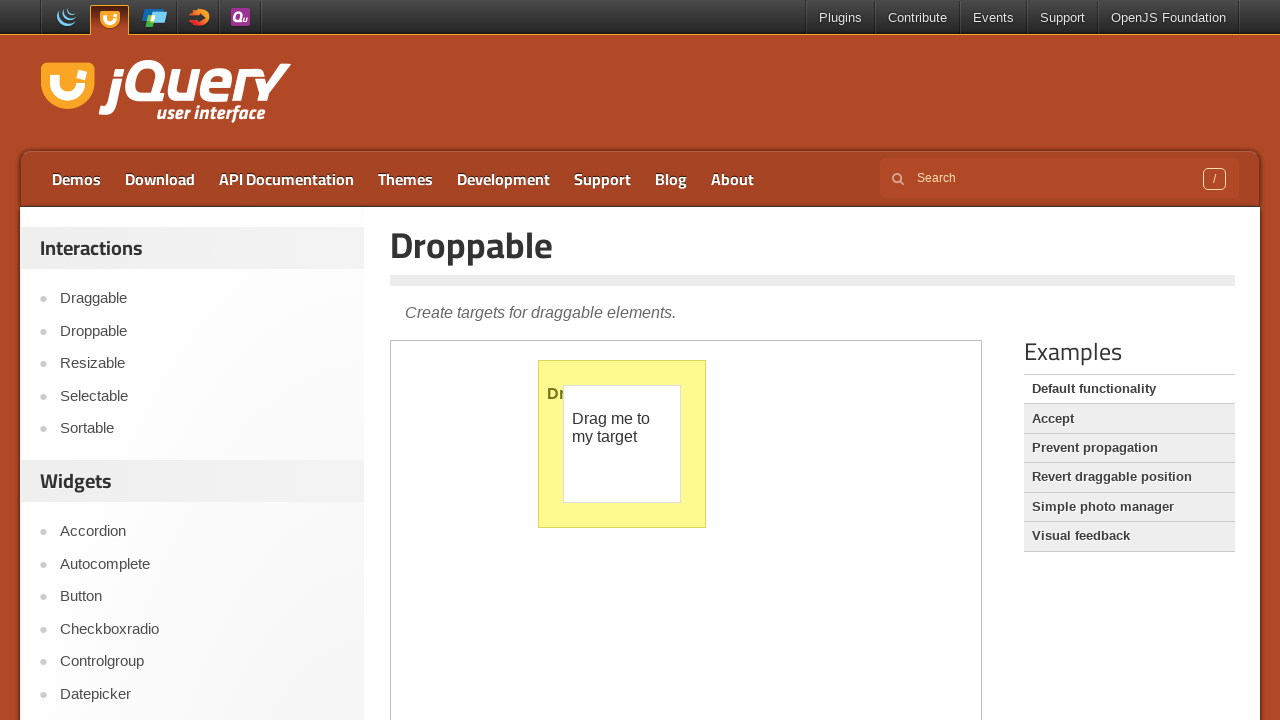